Tests file upload functionality on demoqa.com by navigating to the Upload and Download section, uploading a file, and verifying the upload

Starting URL: https://demoqa.com/

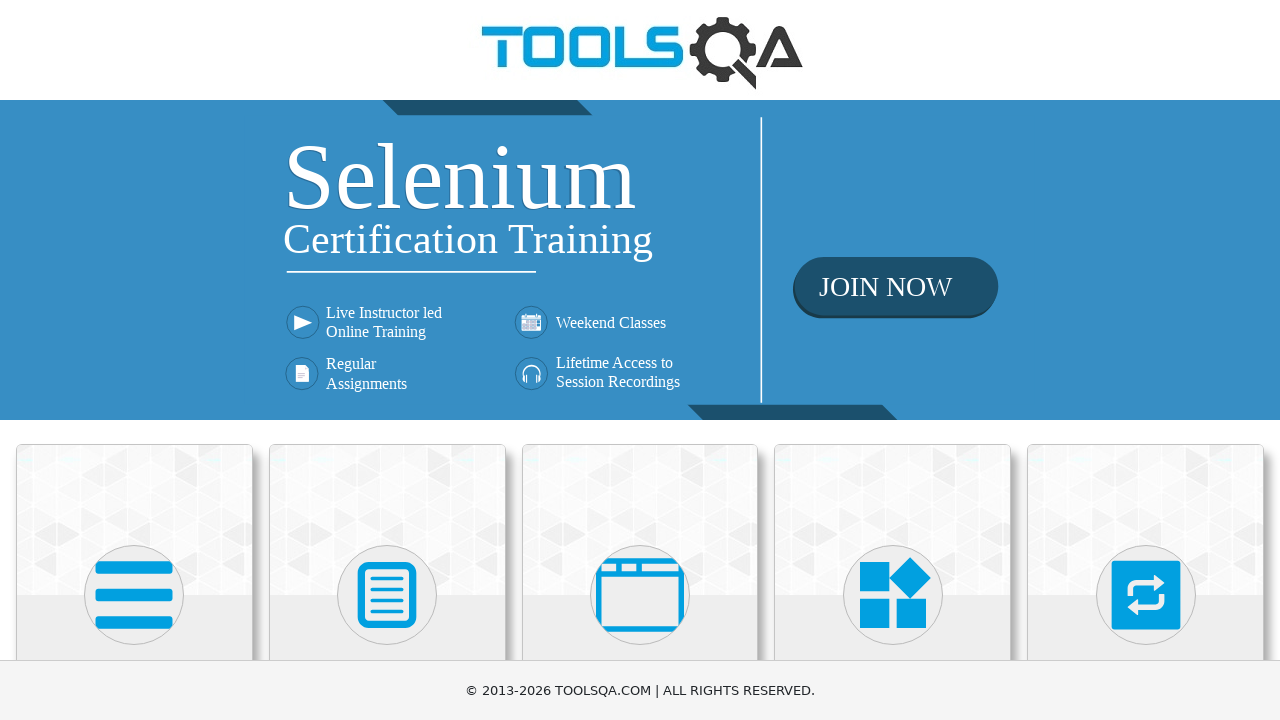

Clicked on Elements section at (134, 360) on xpath=//h5[text()='Elements']
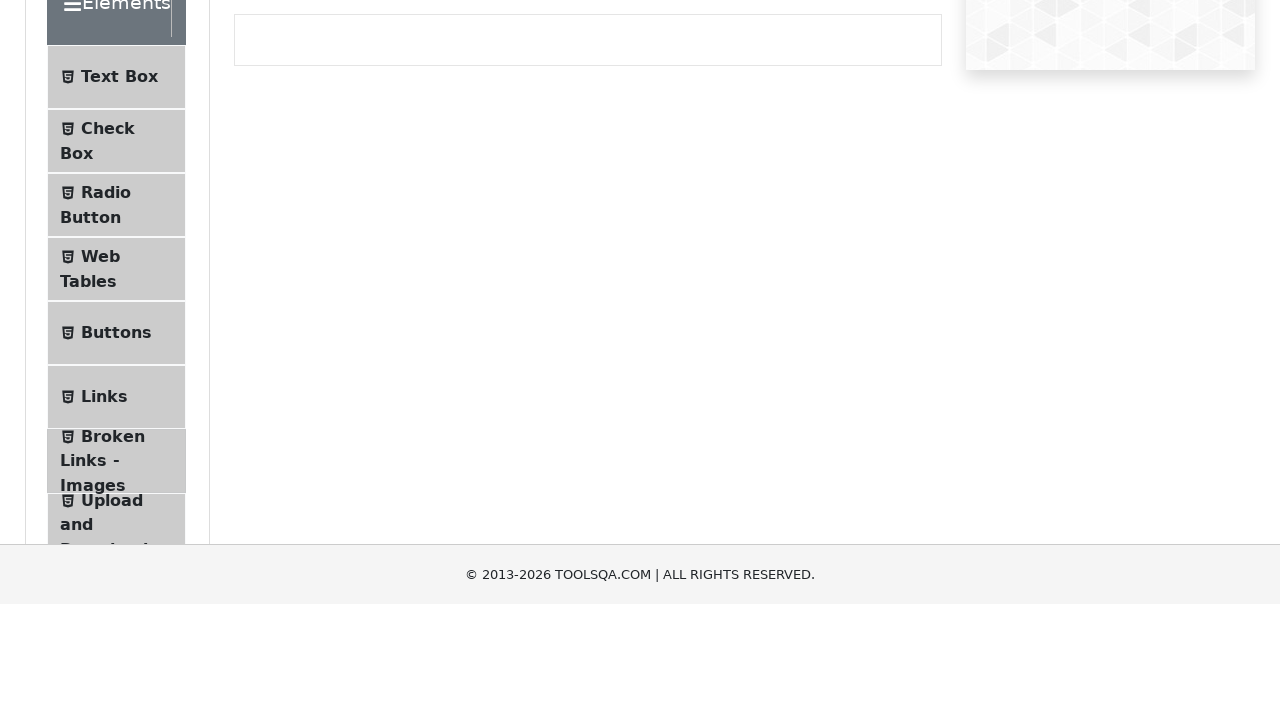

Clicked on Upload and Download menu item at (112, 335) on xpath=//span[text()='Upload and Download']
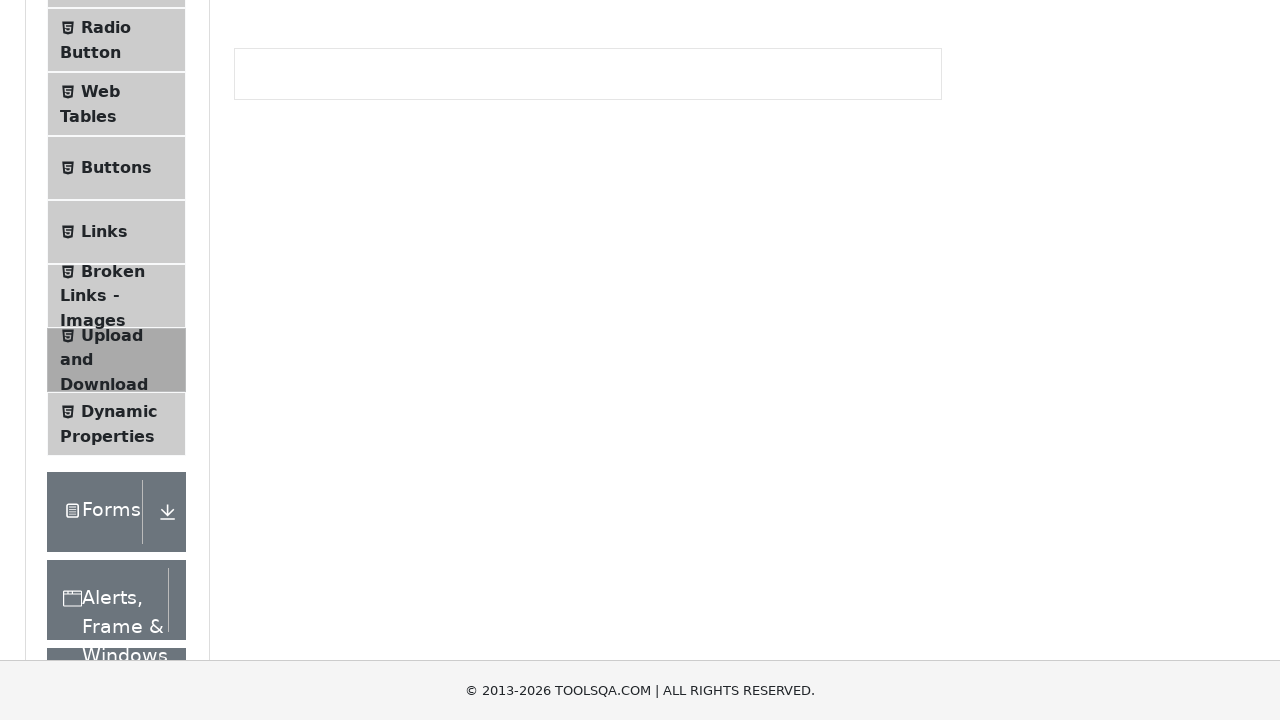

Created temporary test file for upload
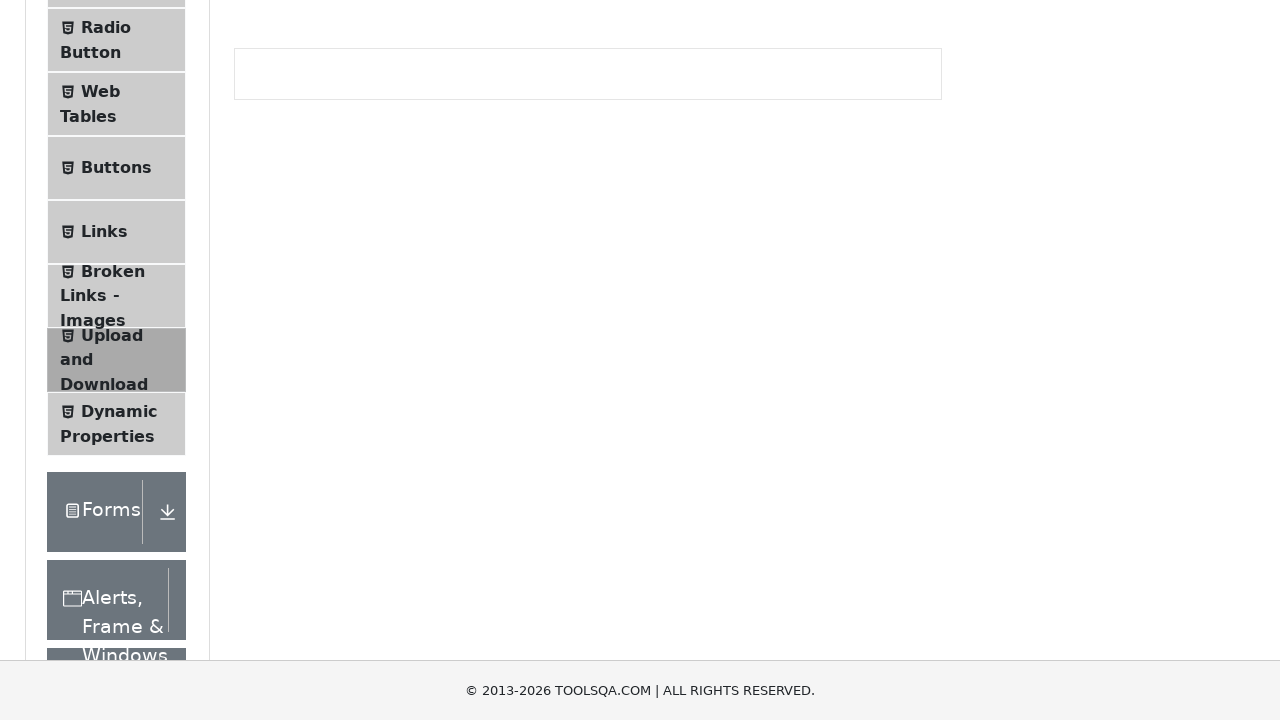

Set input files and uploaded test file
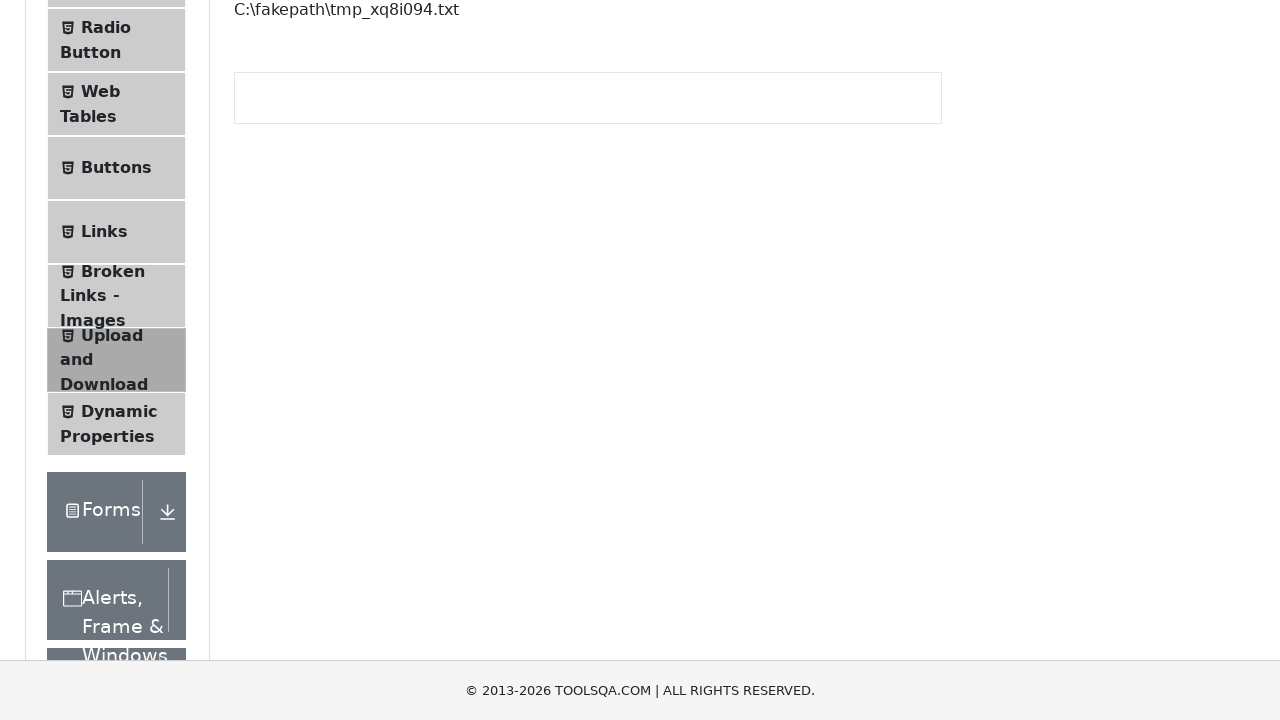

Retrieved uploaded file value from input field
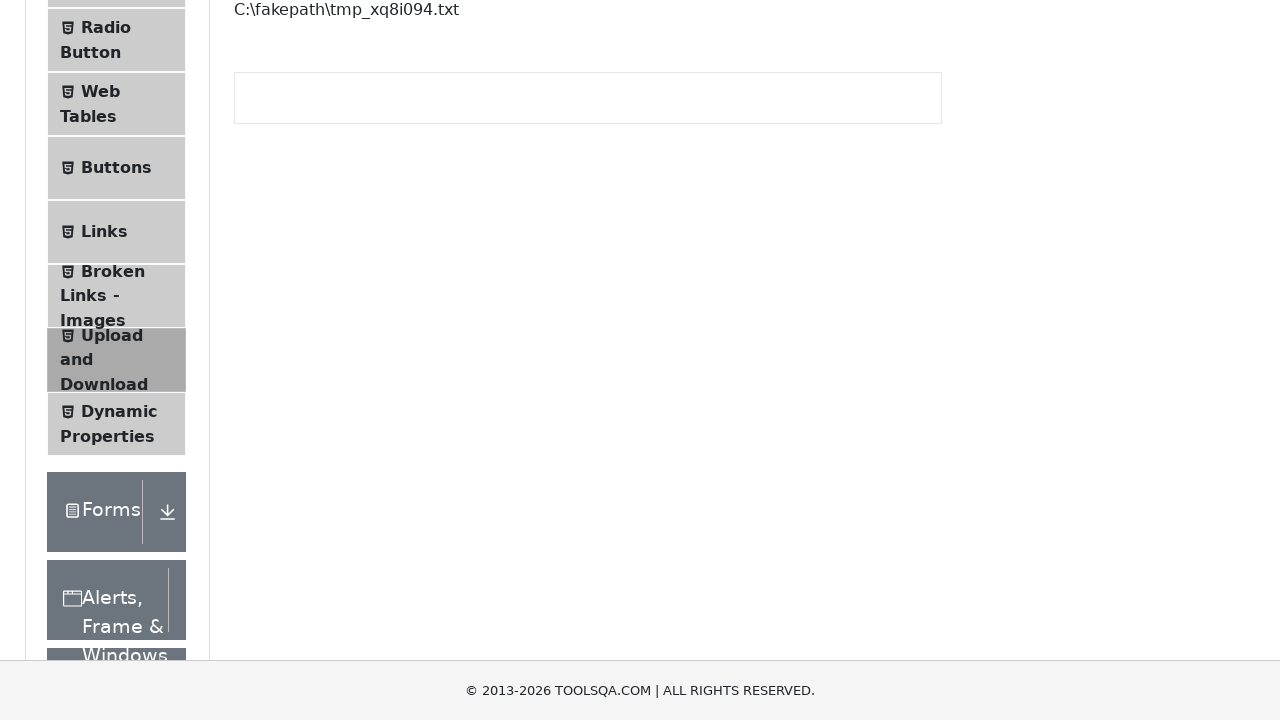

Verified file upload successful - filename contains 'test_file' or '.txt'
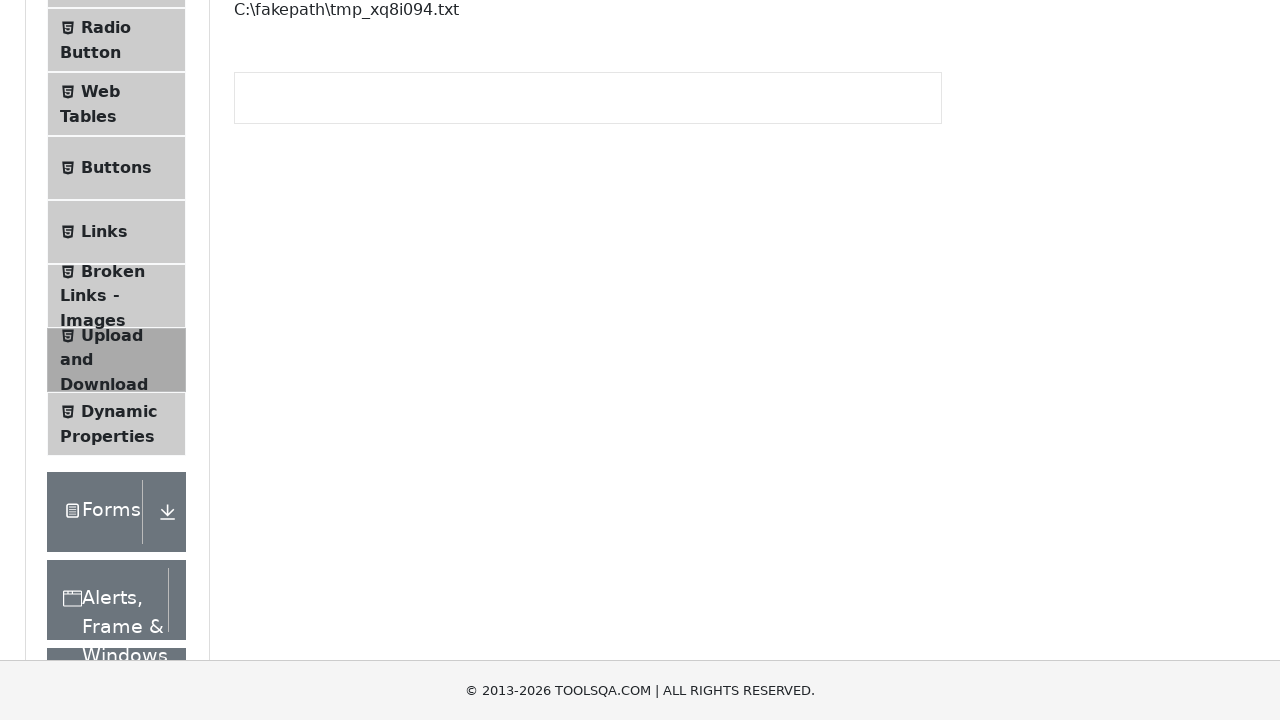

Cleaned up temporary test file
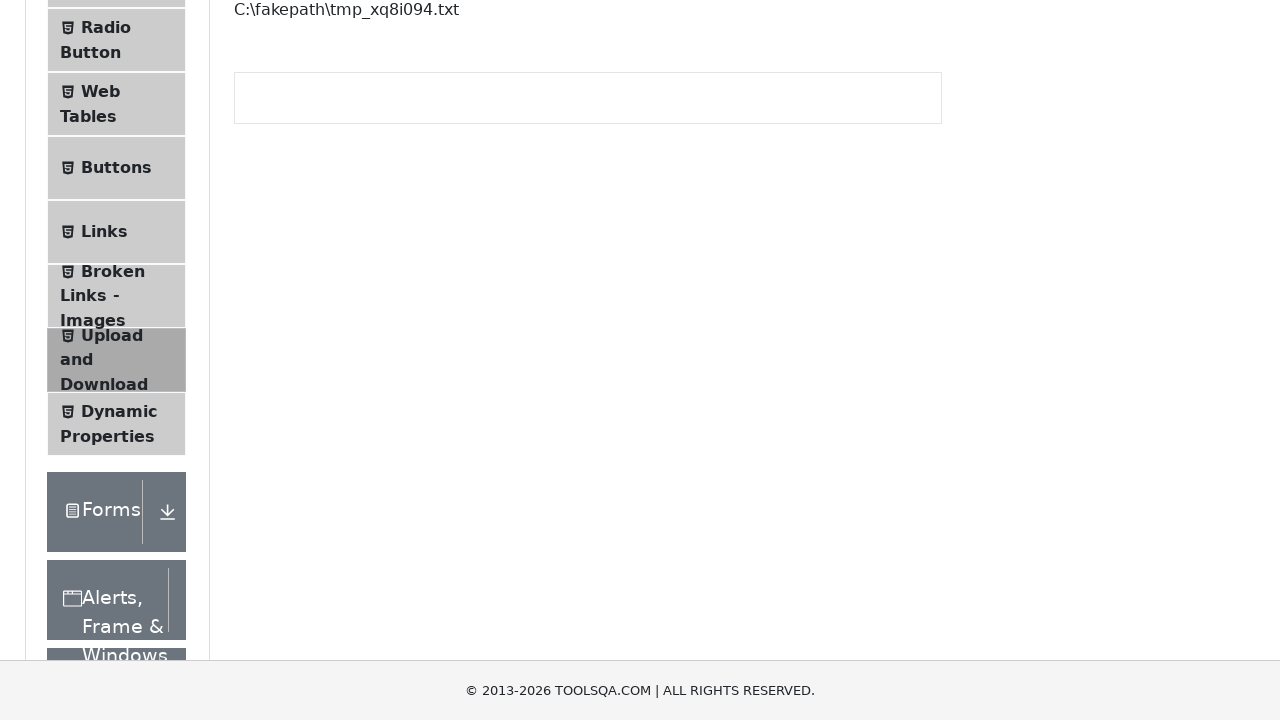

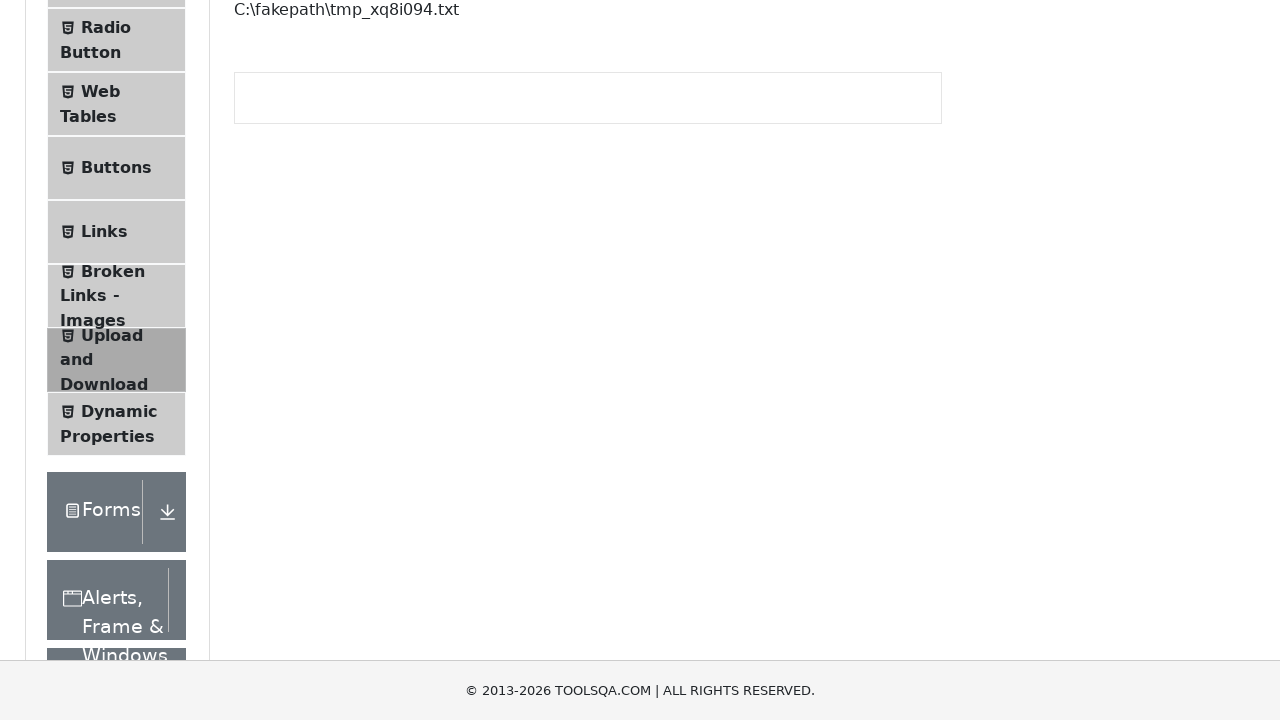